Tests working with iframes by navigating to jQuery UI's checkboxradio demo page and selecting a radio button inside an iframe

Starting URL: https://jqueryui.com/checkboxradio/

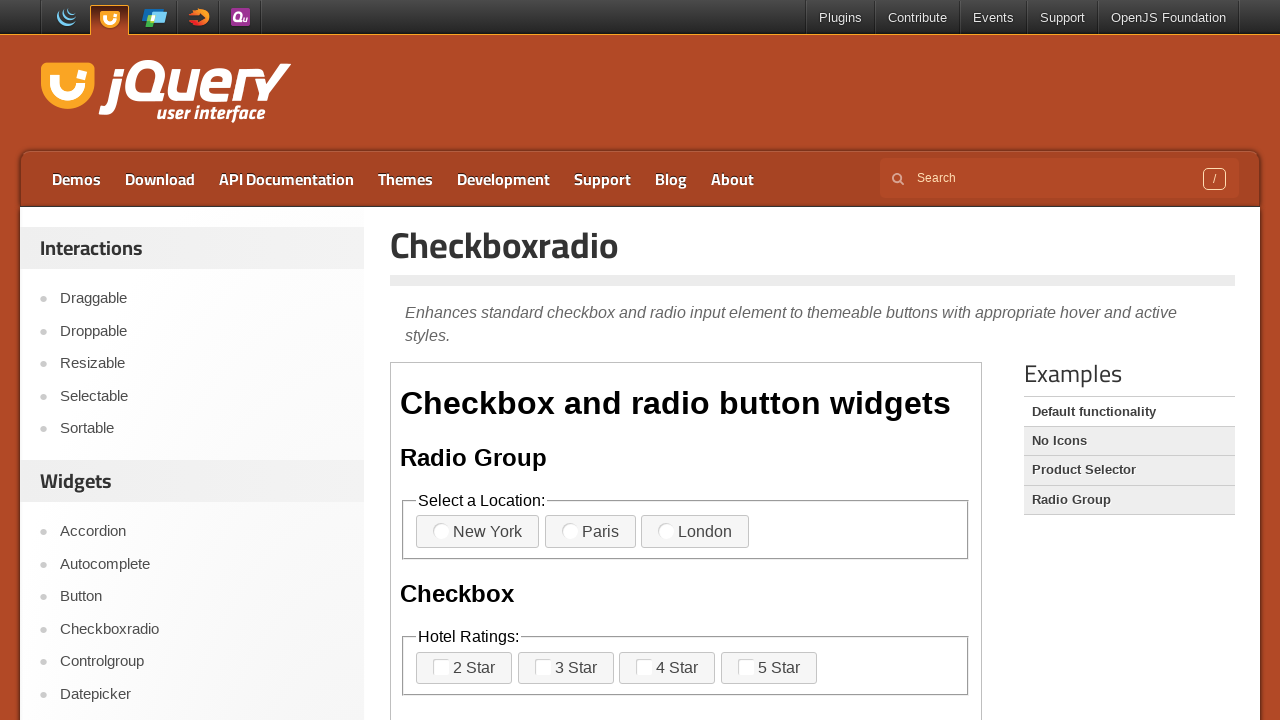

Navigated to jQuery UI checkboxradio demo page
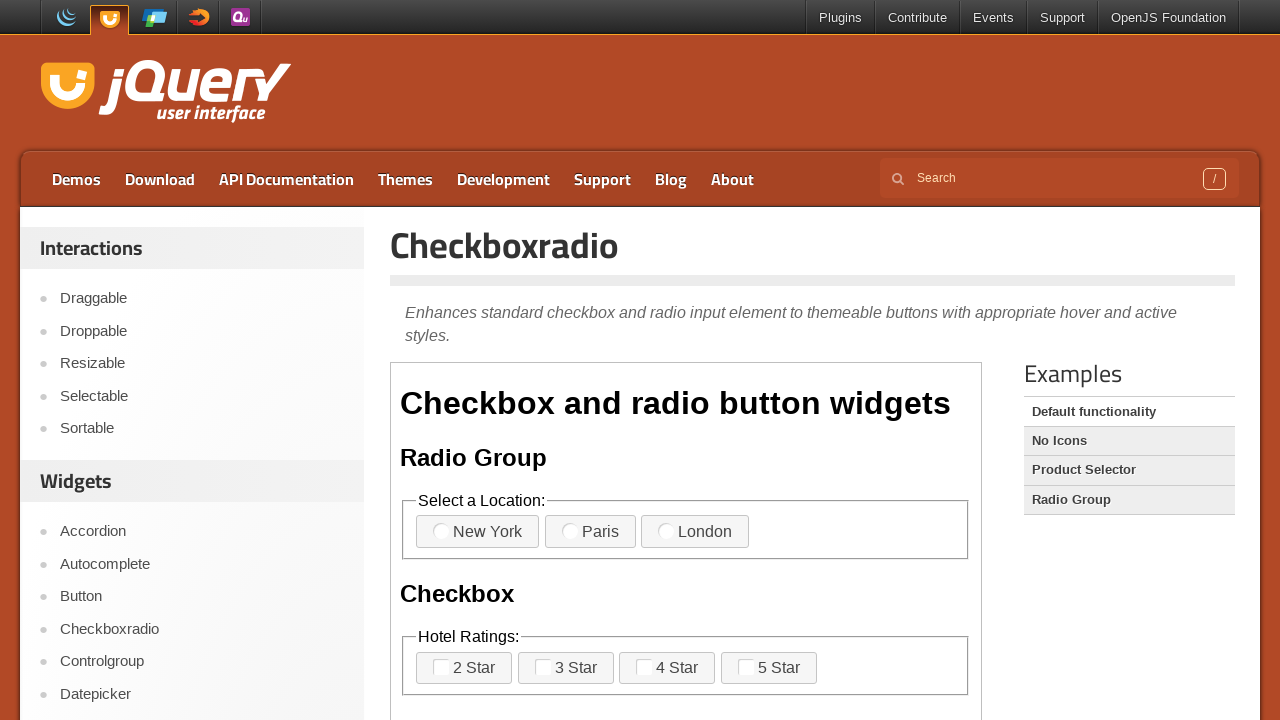

Selected radio button inside iframe at (590, 532) on iframe[src="/resources/demos/checkboxradio/default.html"] >> internal:control=en
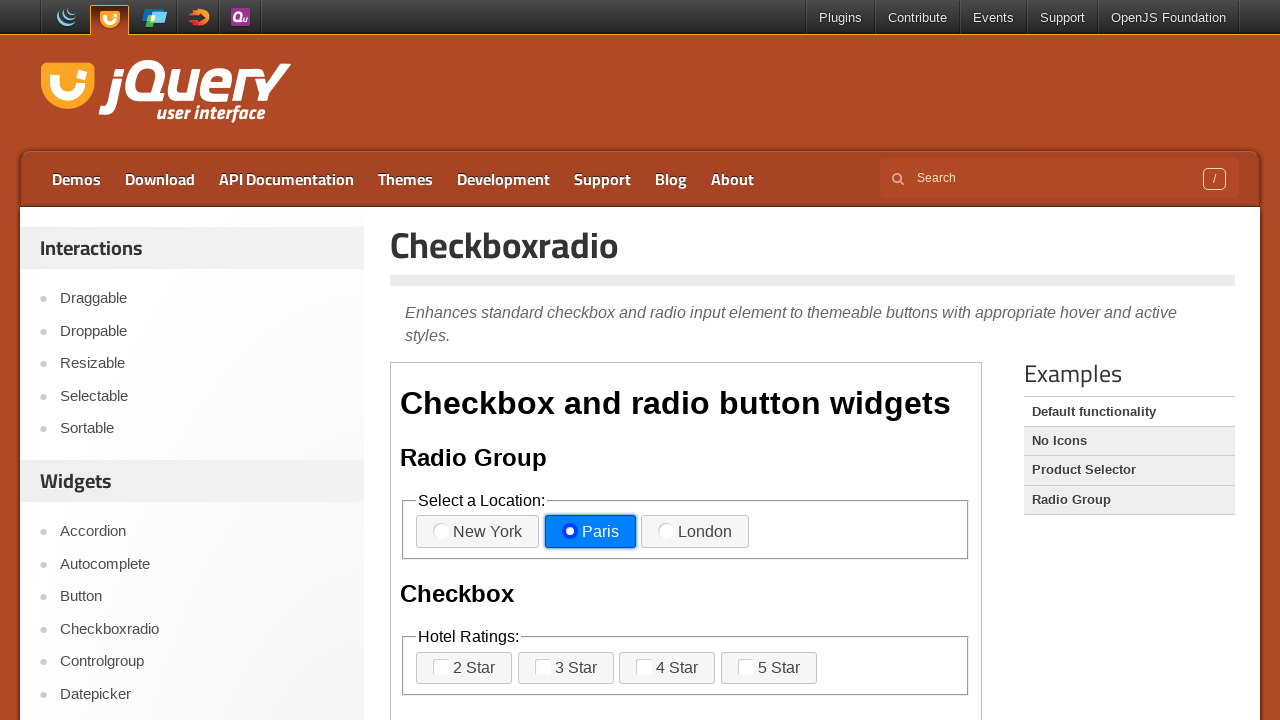

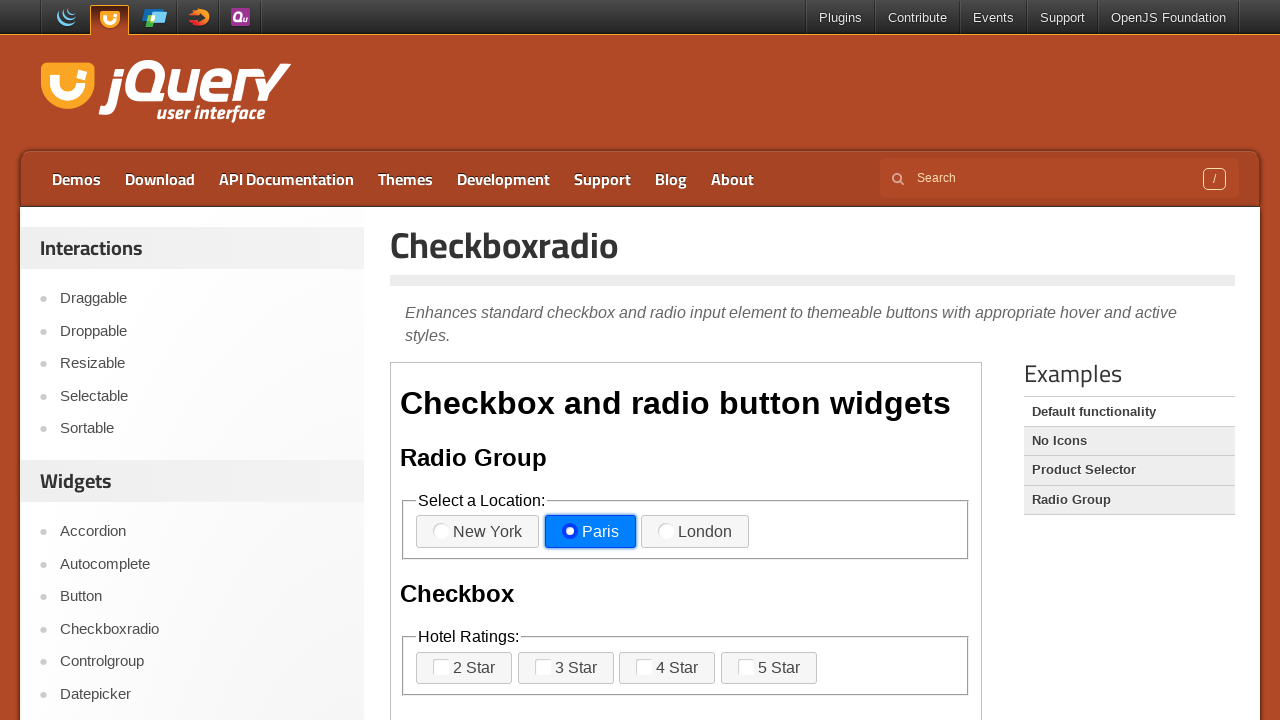